Tests an e-commerce vegetable shopping flow by adding specific items (Cucumber, Brocolli, Beetroot) to cart, proceeding to checkout, and applying a promo code

Starting URL: https://rahulshettyacademy.com/seleniumPractise/

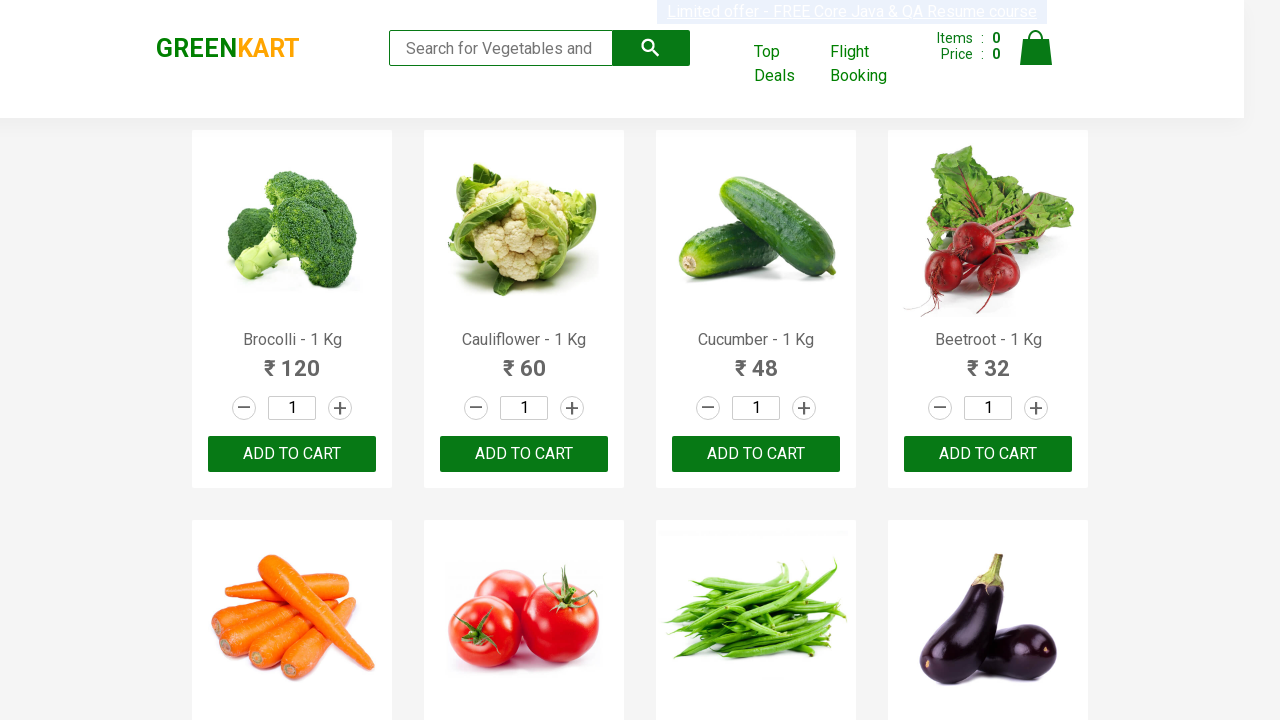

Waited for products to load
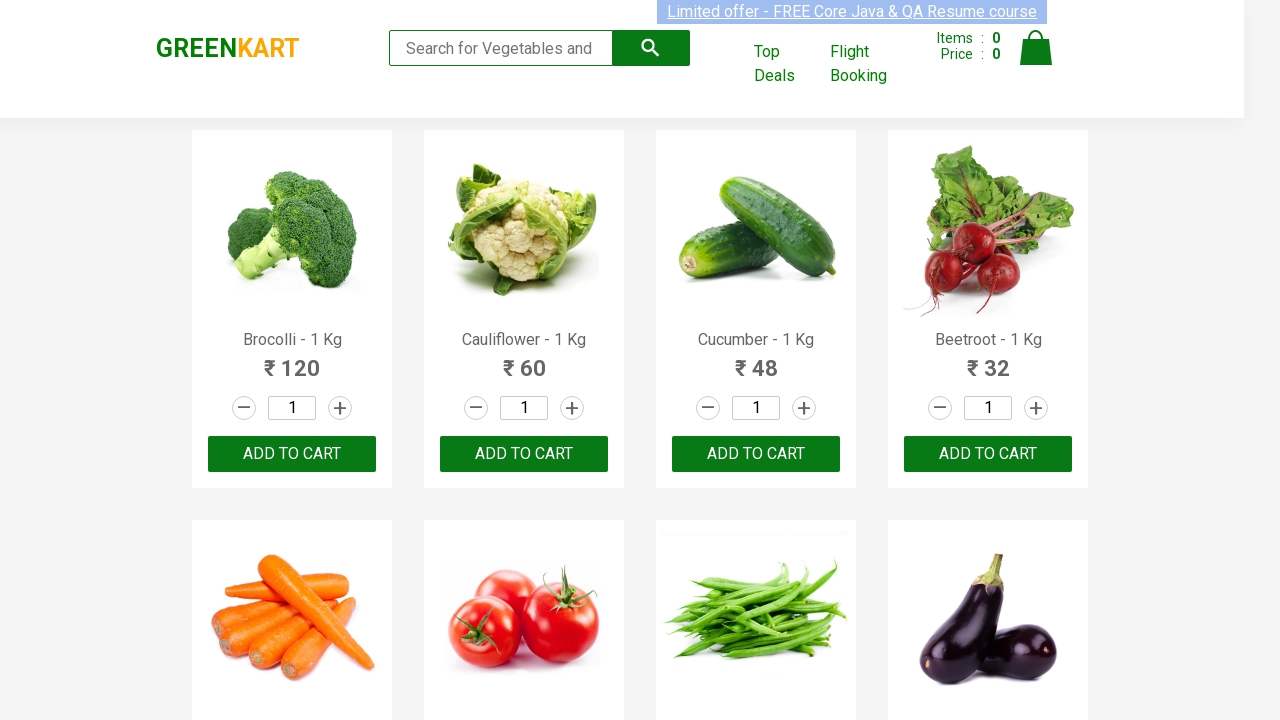

Retrieved all product name elements
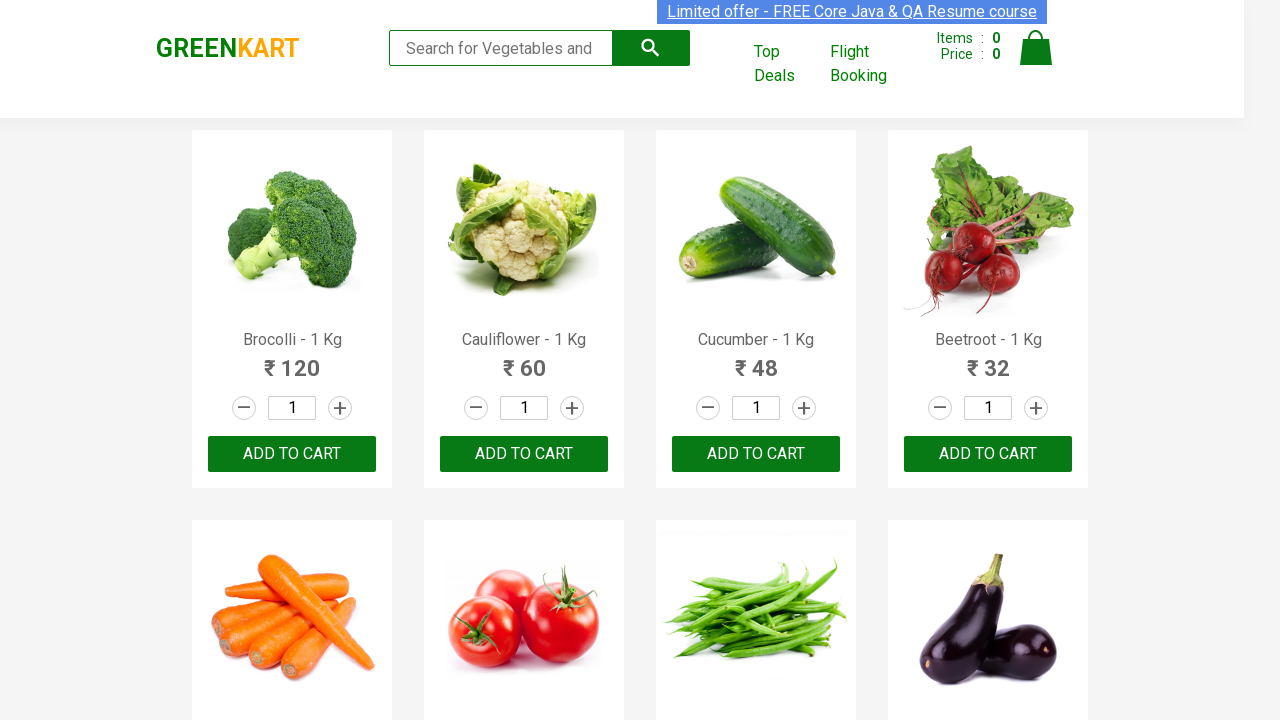

Retrieved all add to cart buttons
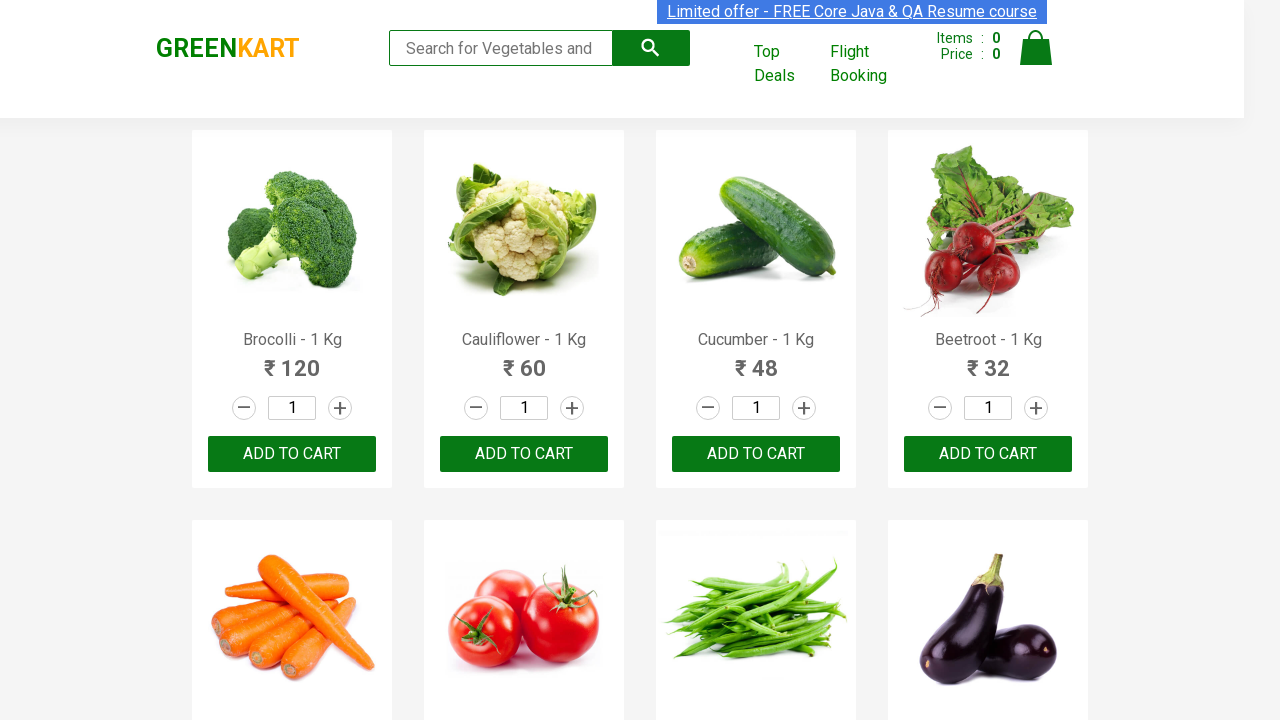

Added Brocolli to cart at (292, 454) on xpath=//div[@class='product-action']/button >> nth=0
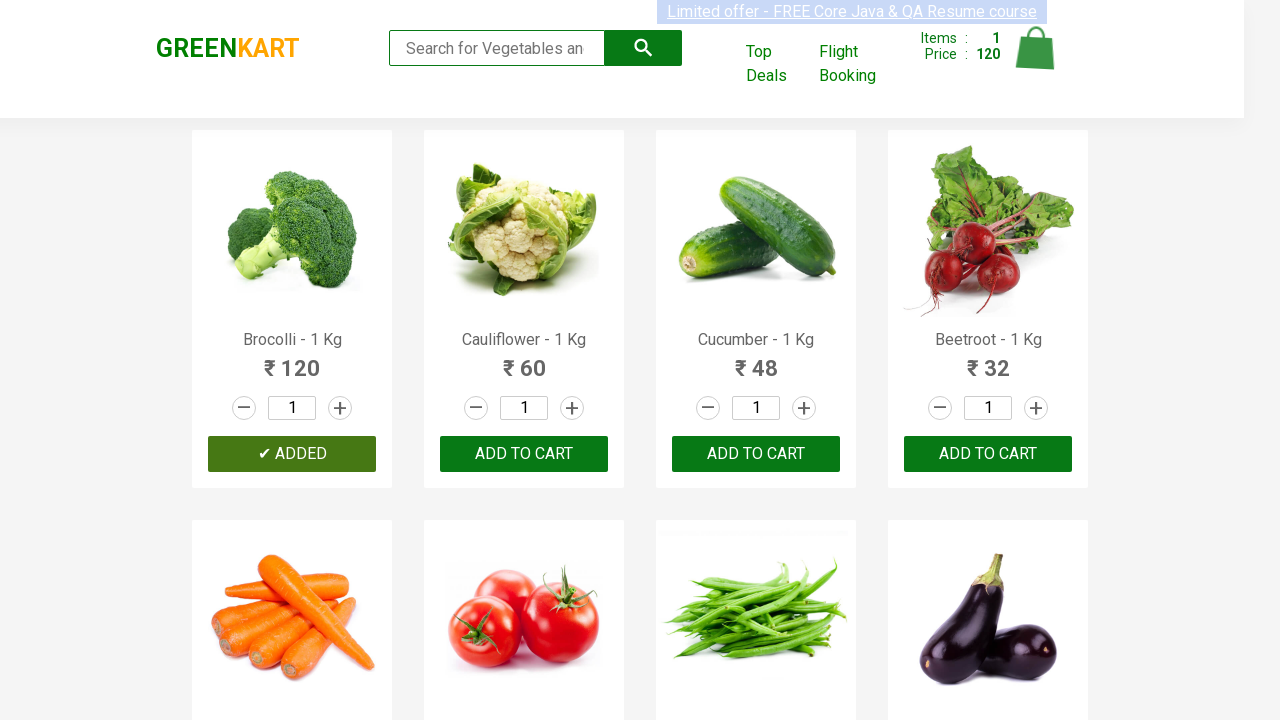

Added Cucumber to cart at (756, 454) on xpath=//div[@class='product-action']/button >> nth=2
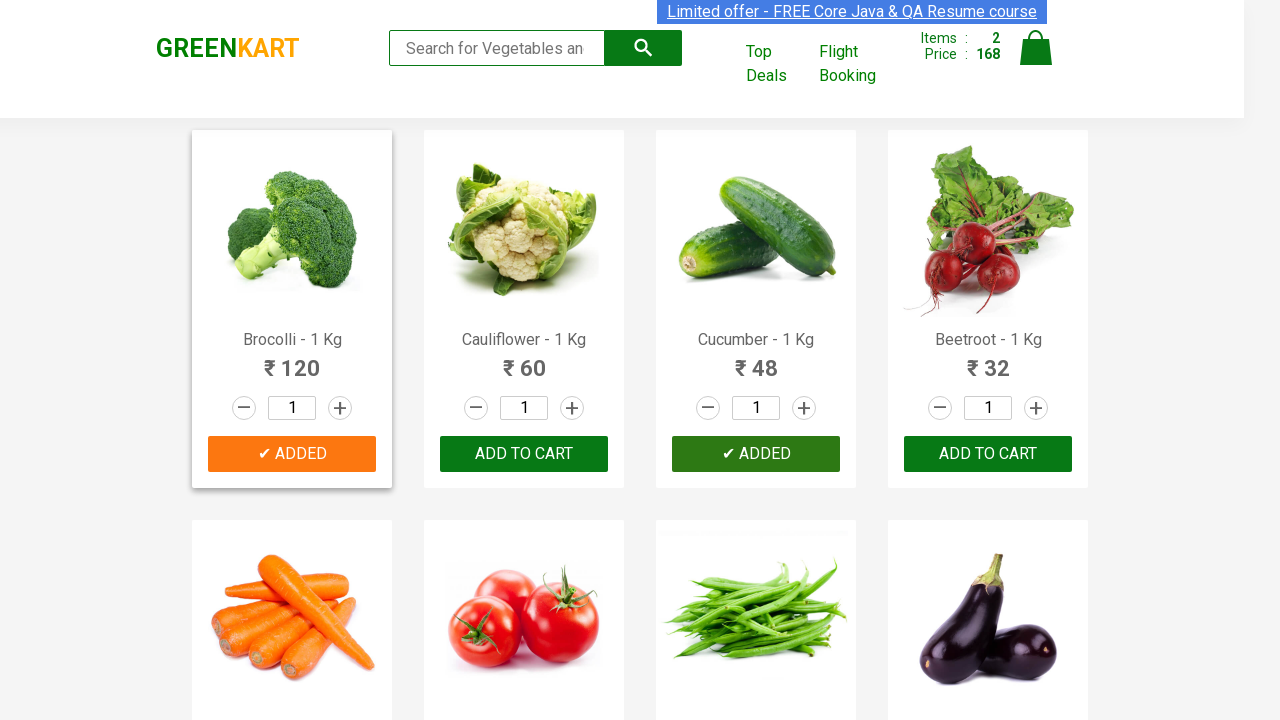

Added Beetroot to cart at (988, 454) on xpath=//div[@class='product-action']/button >> nth=3
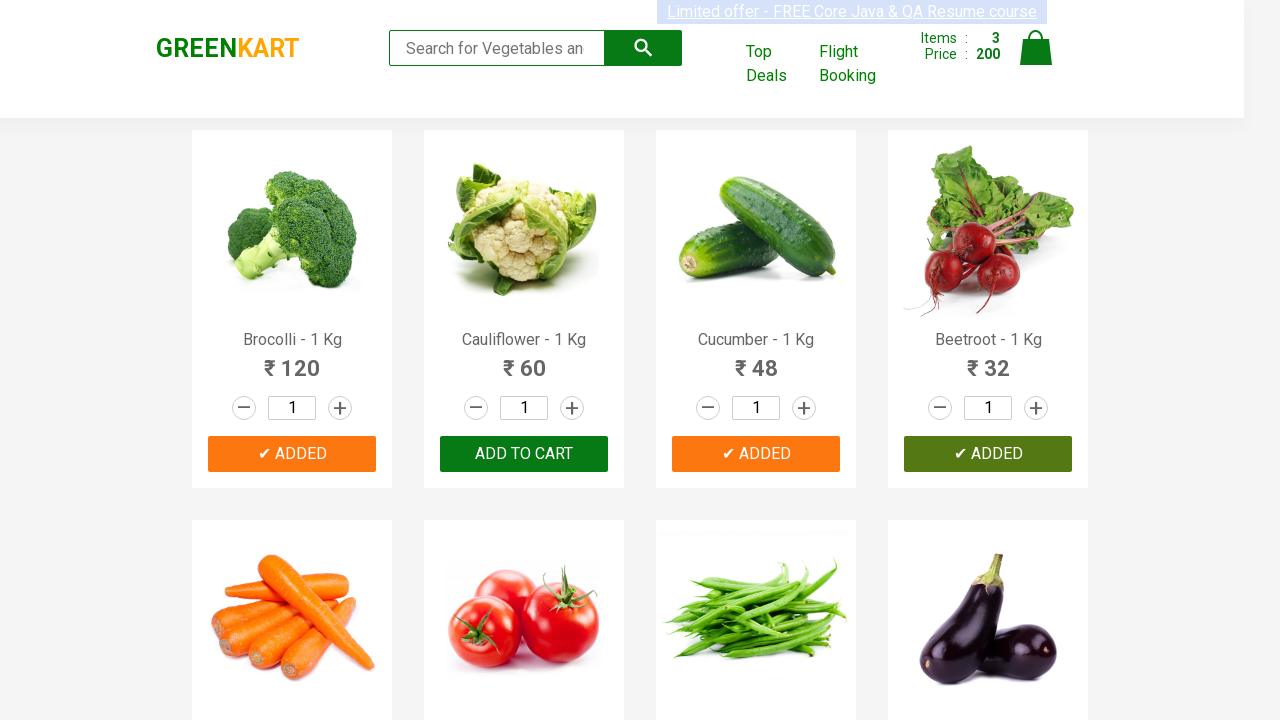

Clicked on cart icon at (1036, 48) on img[alt='Cart']
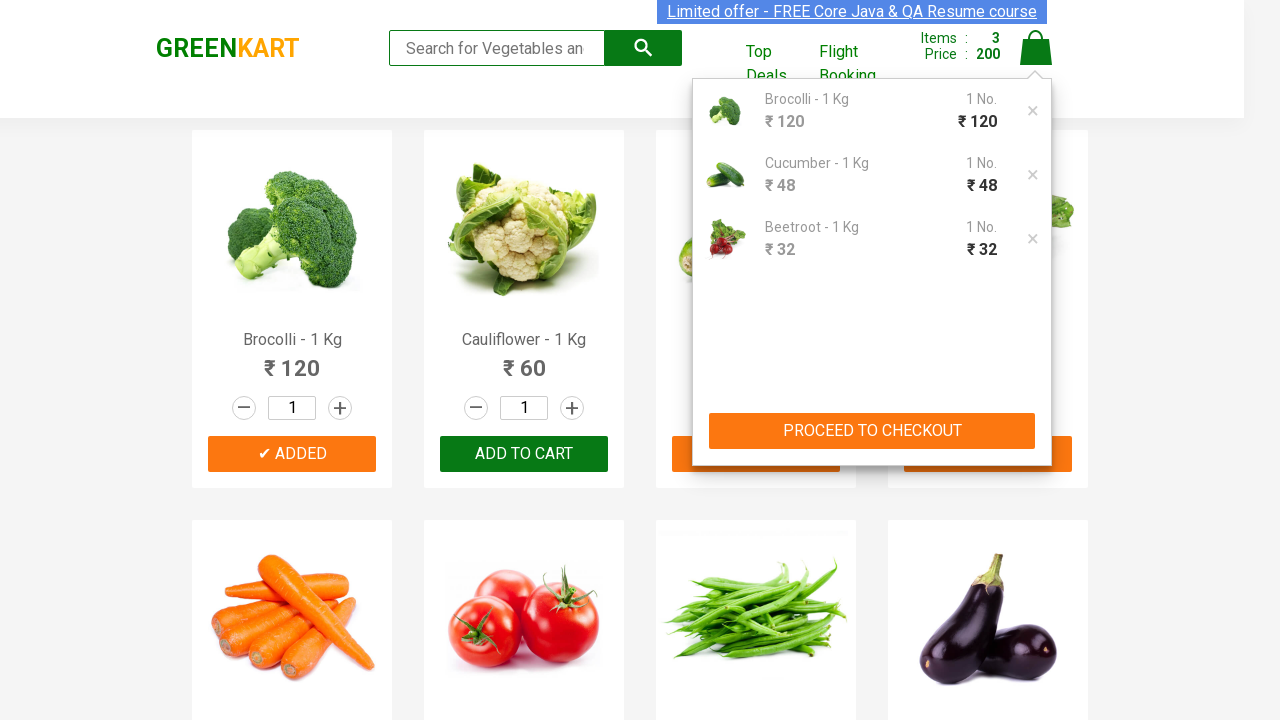

Clicked proceed to checkout button at (872, 431) on xpath=//button[contains(text(),'PROCEED TO CHECKOUT')]
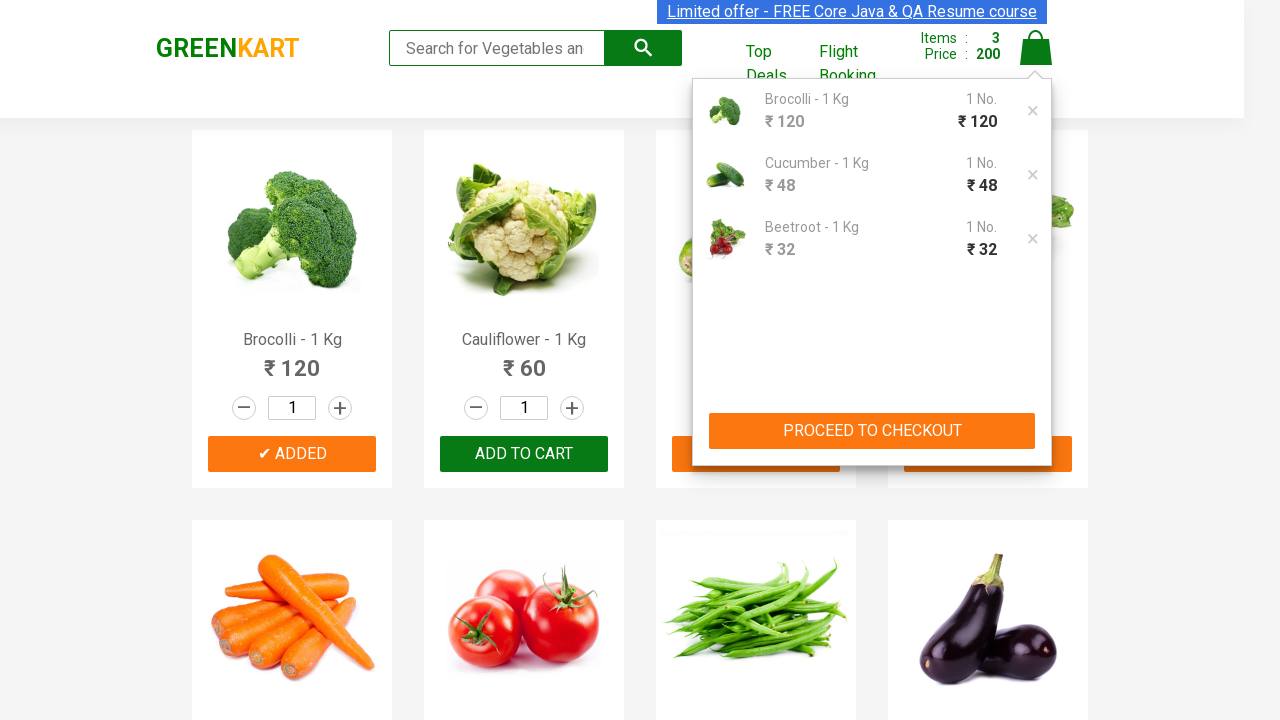

Waited for promo code input field to be visible
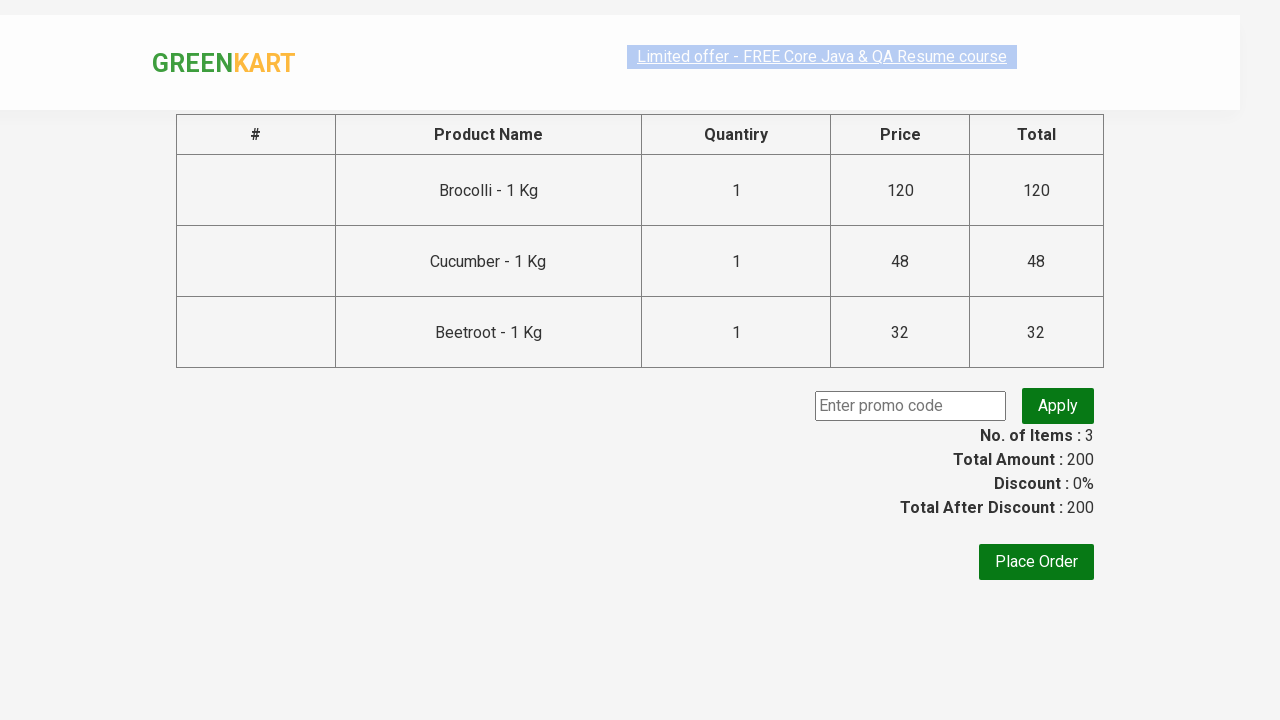

Entered promo code 'rahulshettyacademy' on input.promoCode
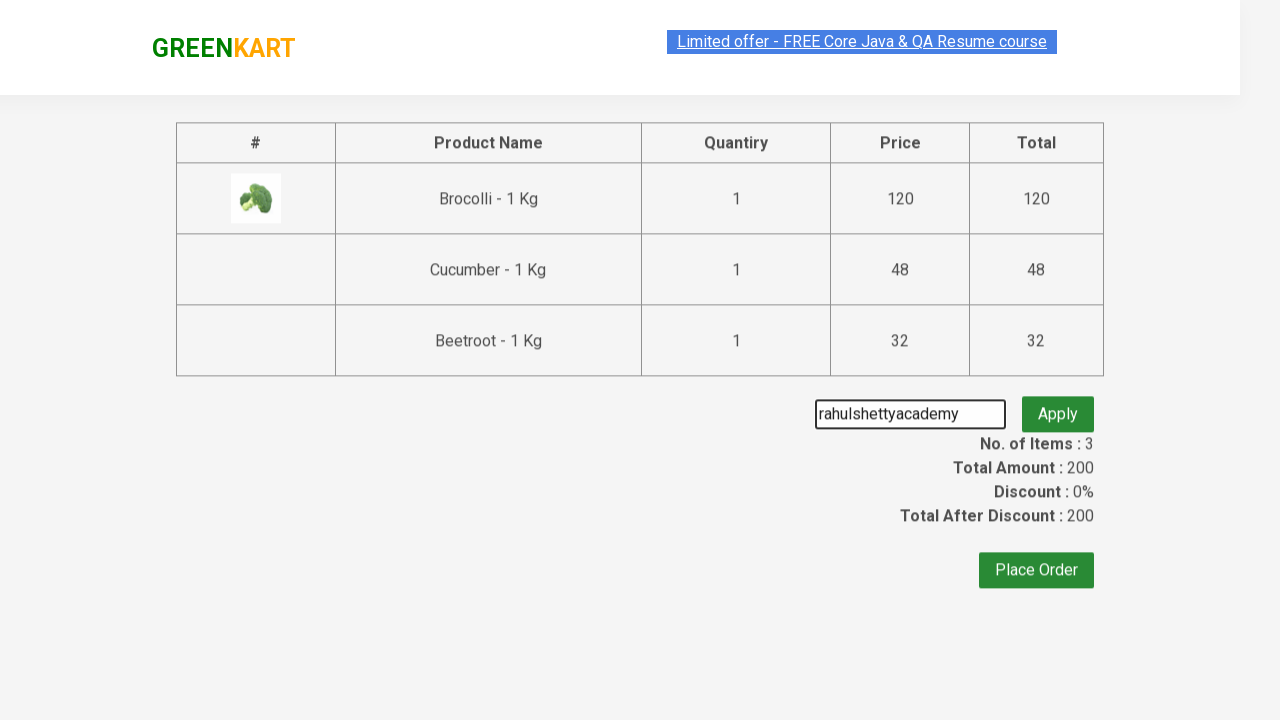

Clicked apply promo button at (1058, 406) on button.promoBtn
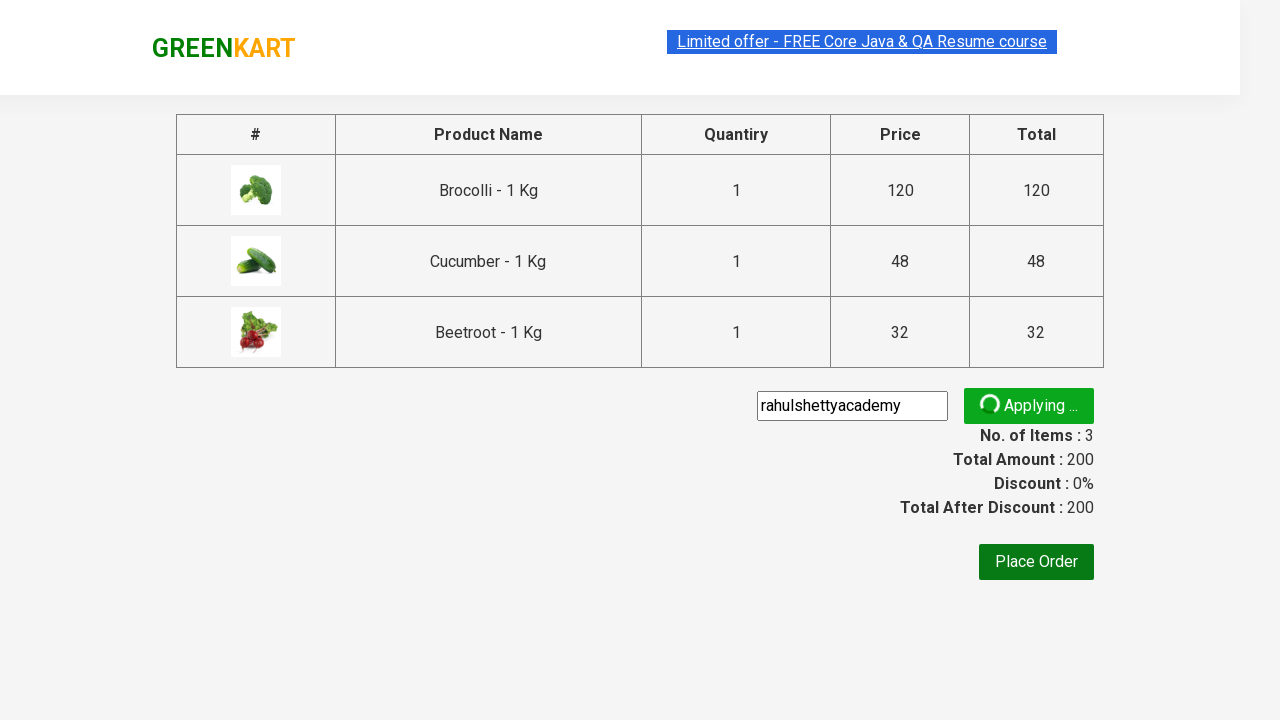

Promo code applied successfully
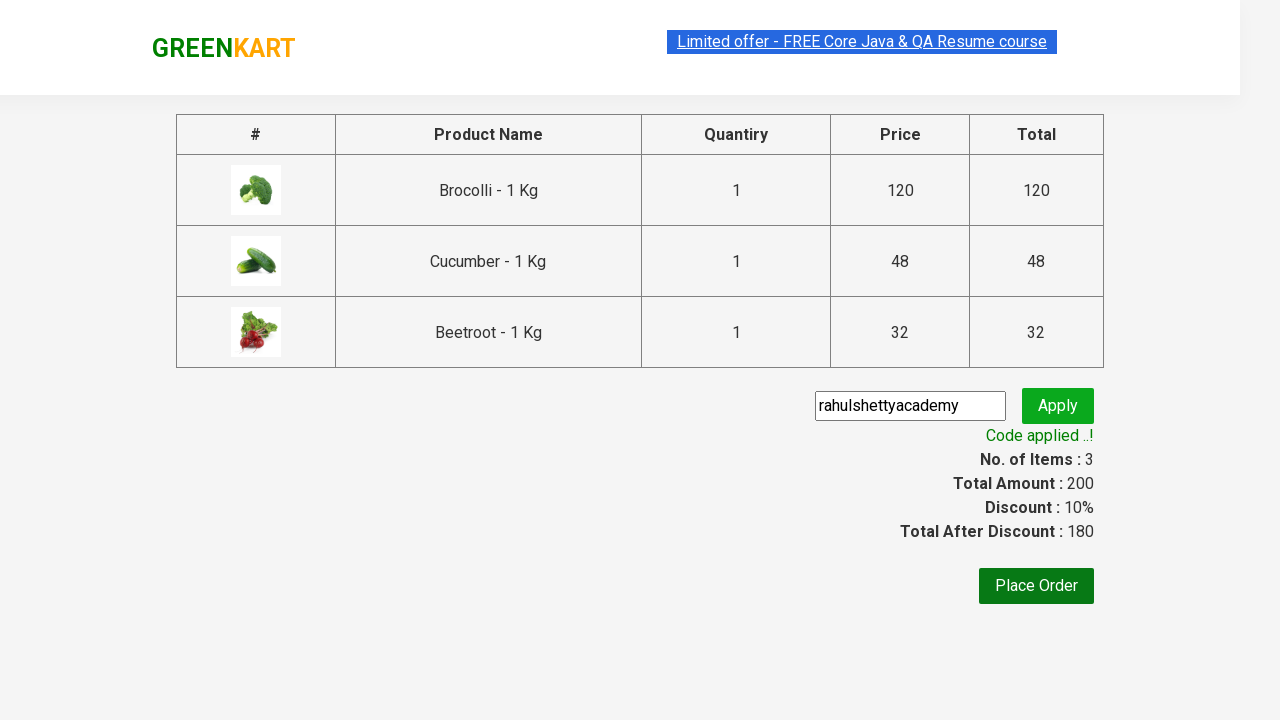

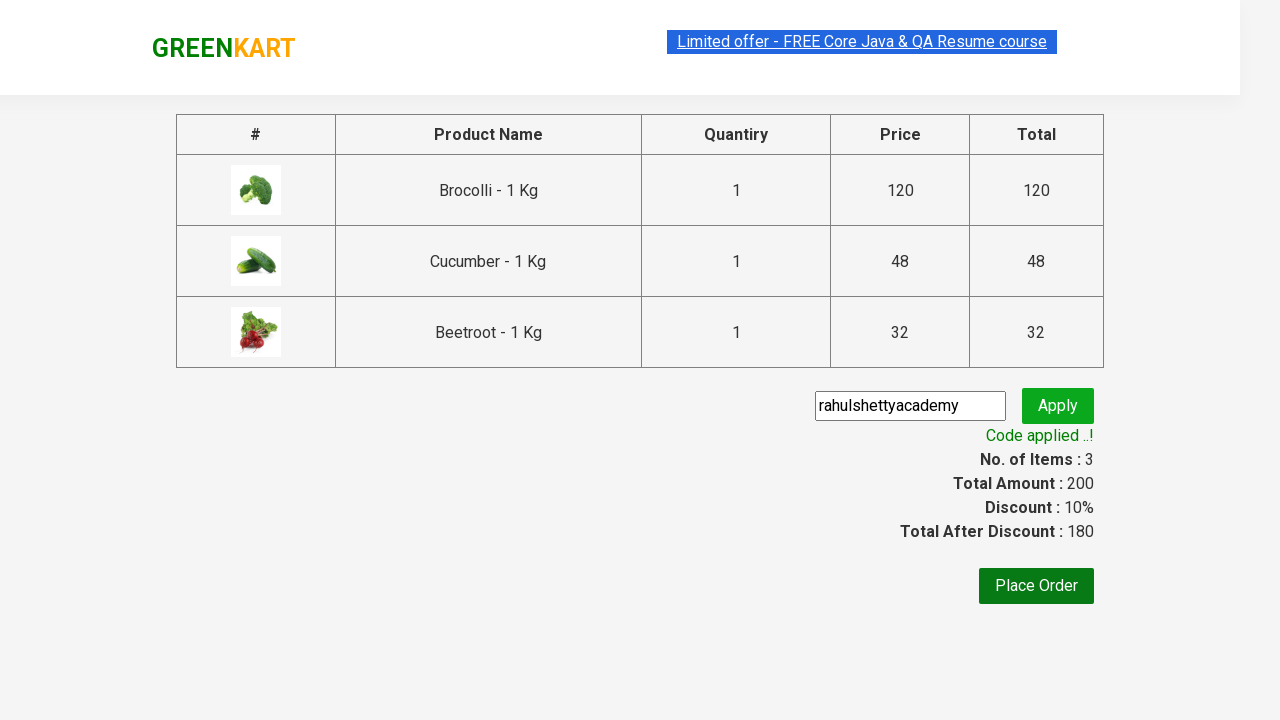